Tests dropdown menu interaction by clicking on a dropdown button and selecting the Gmail option

Starting URL: https://omayo.blogspot.com/

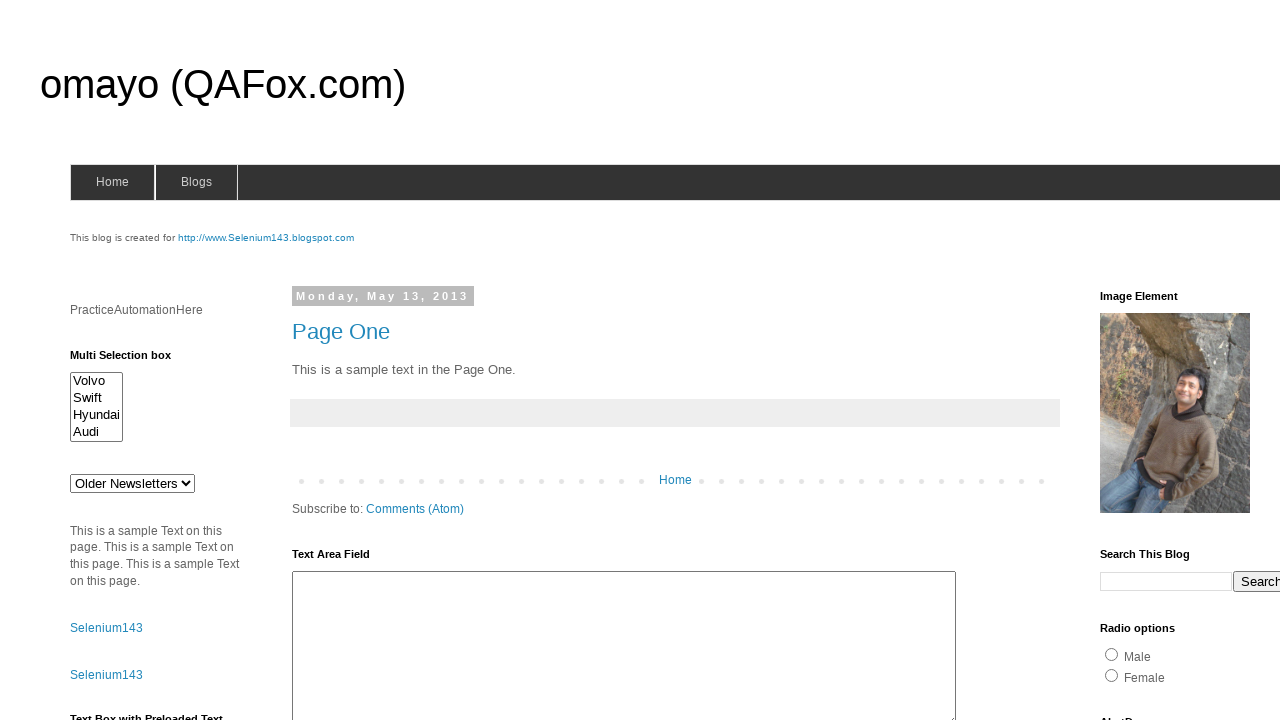

Clicked on the dropdown button at (1227, 360) on xpath=//button[text()='Dropdown']
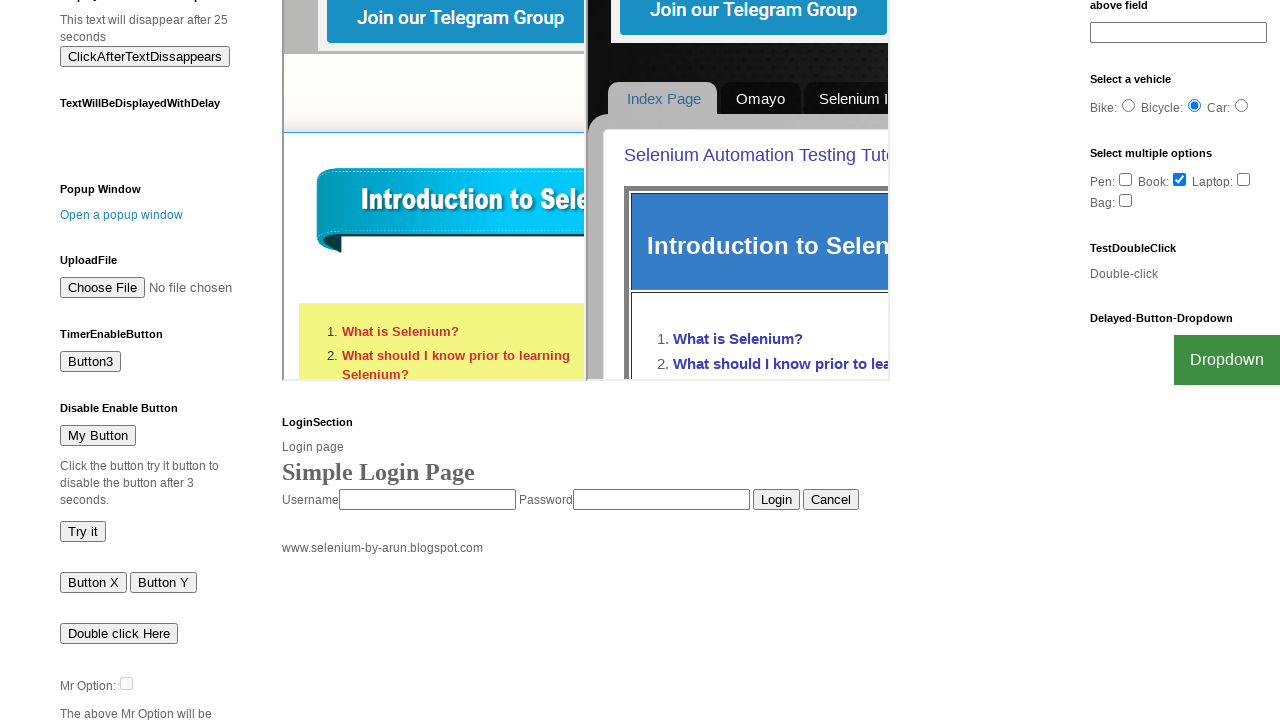

Selected Gmail option from dropdown menu at (1200, 700) on a:text('Gmail')
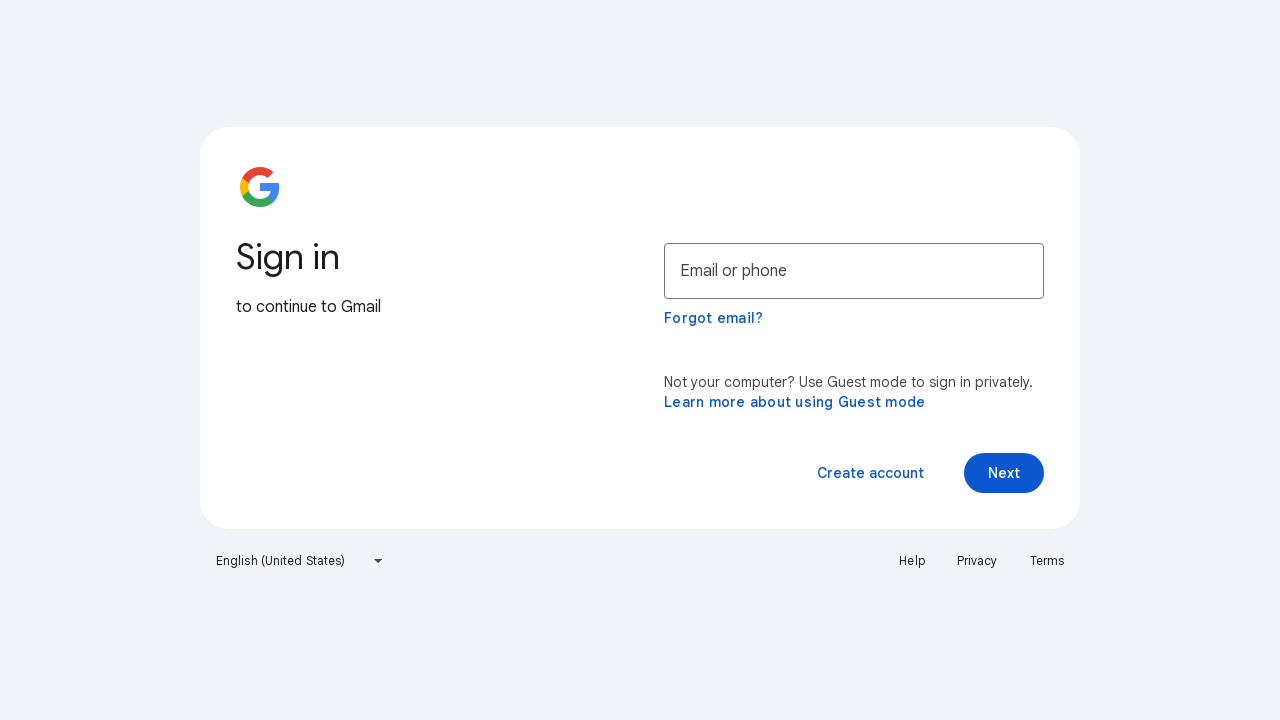

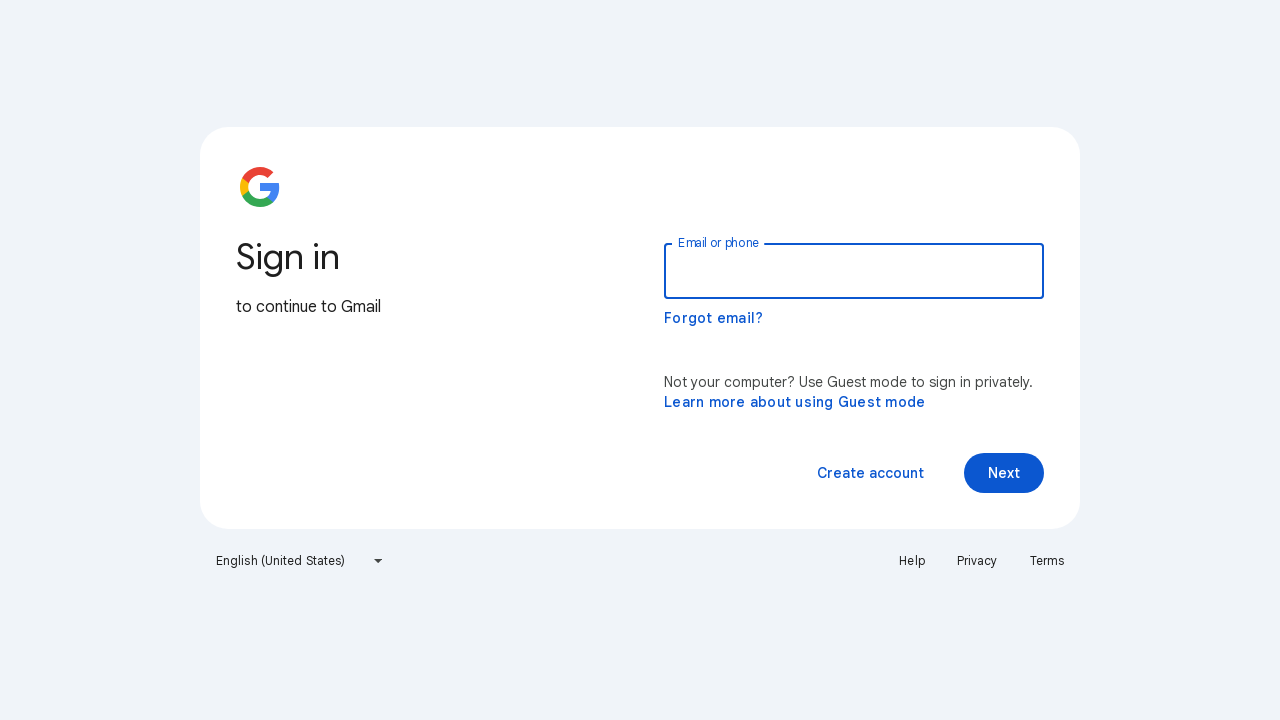